Navigates to the Shiksha education website and waits for the page to load. This is a basic page load verification test.

Starting URL: https://www.shiksha.com/

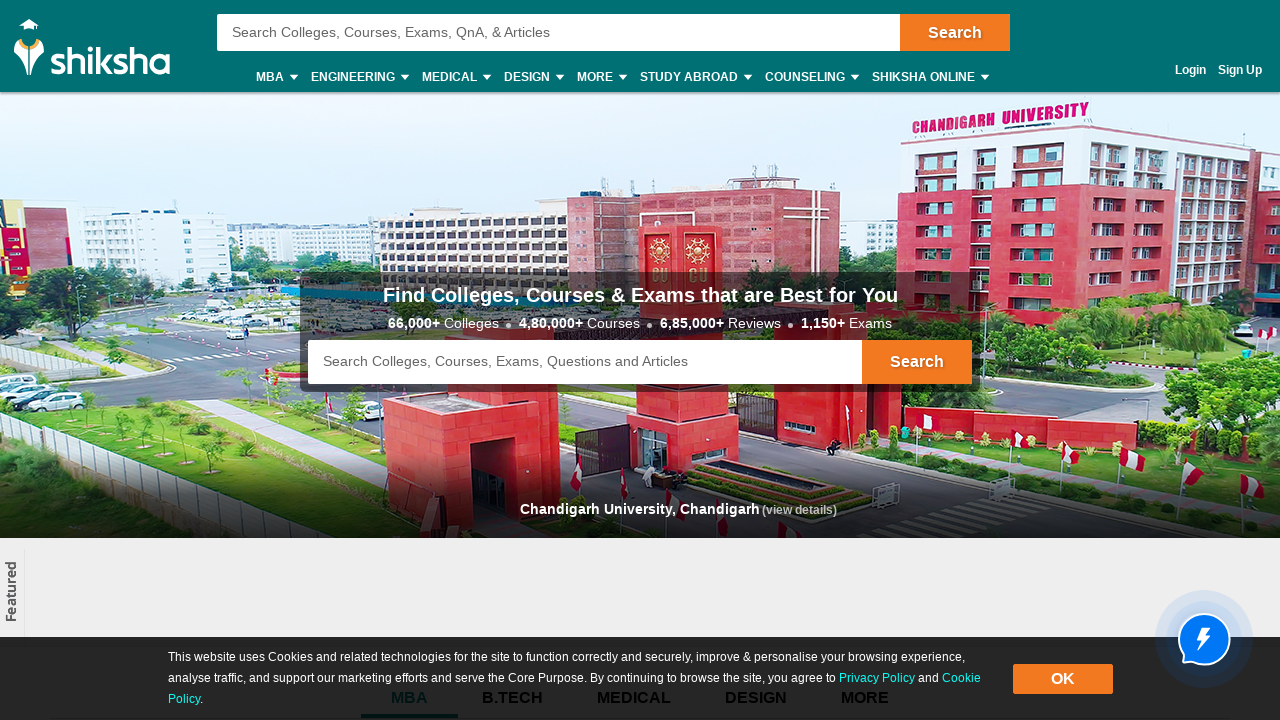

Waited for DOM content to be fully loaded
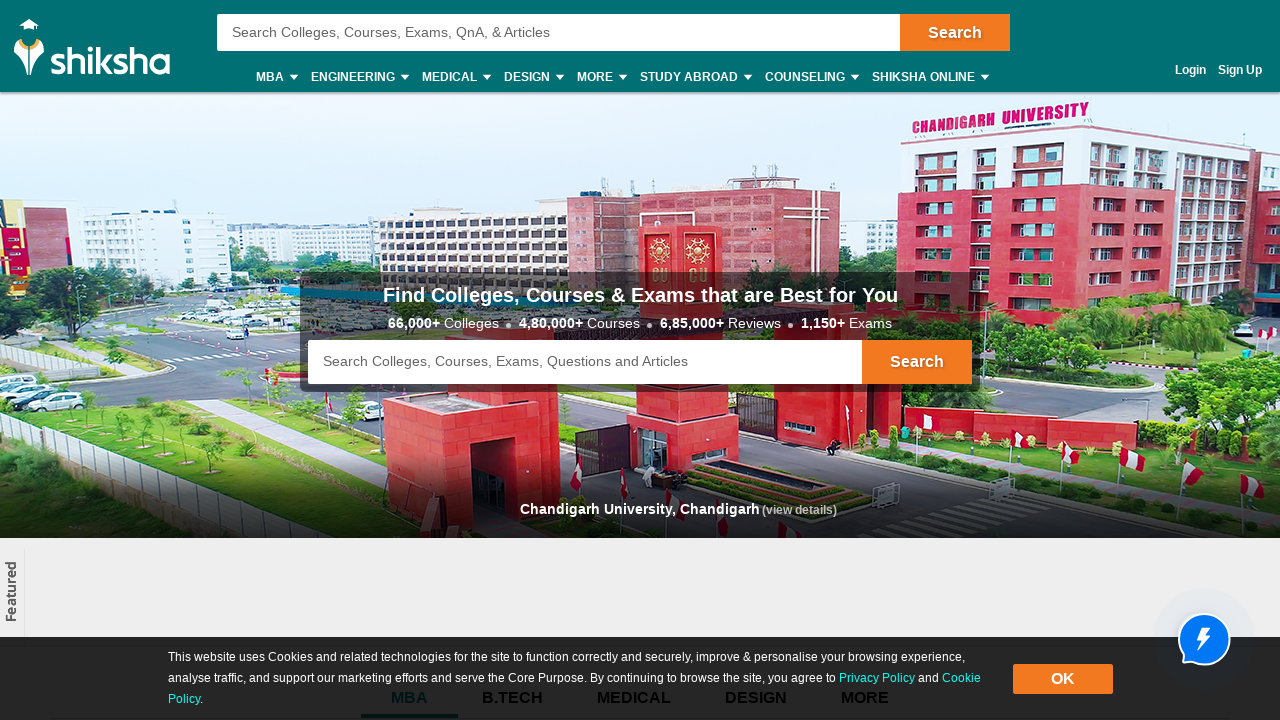

Verified body element is visible - Shiksha page loaded successfully
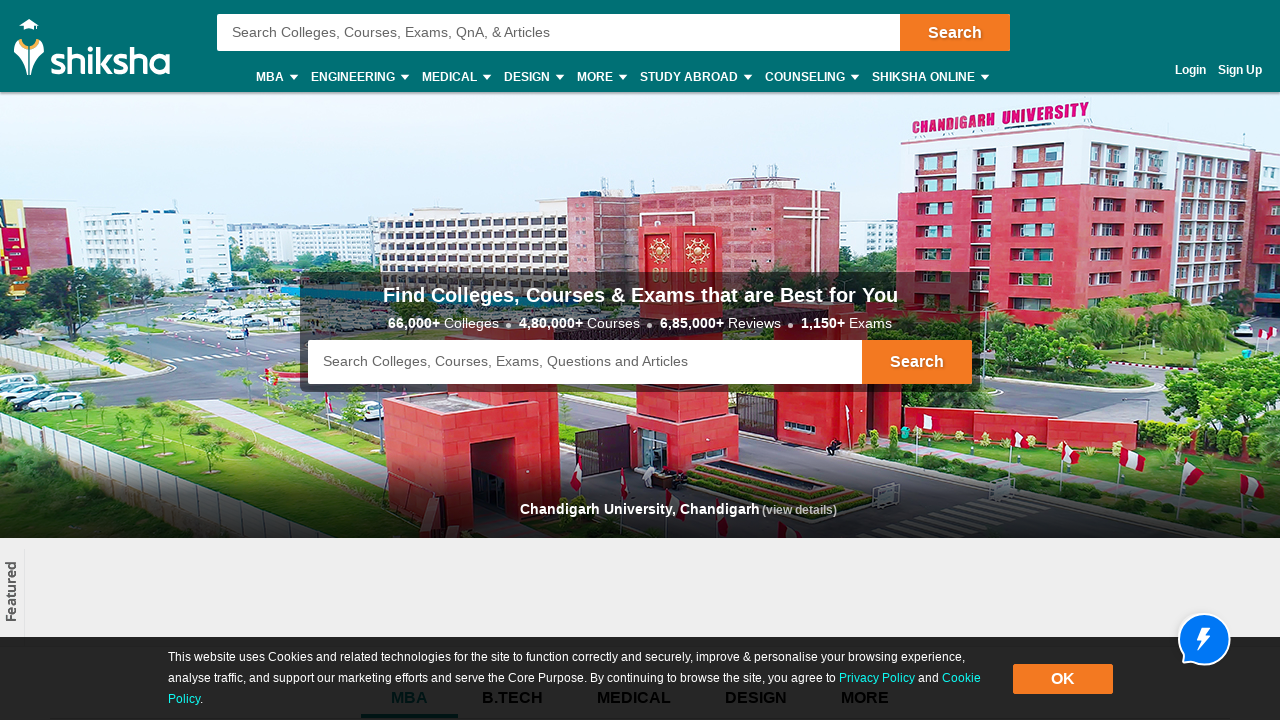

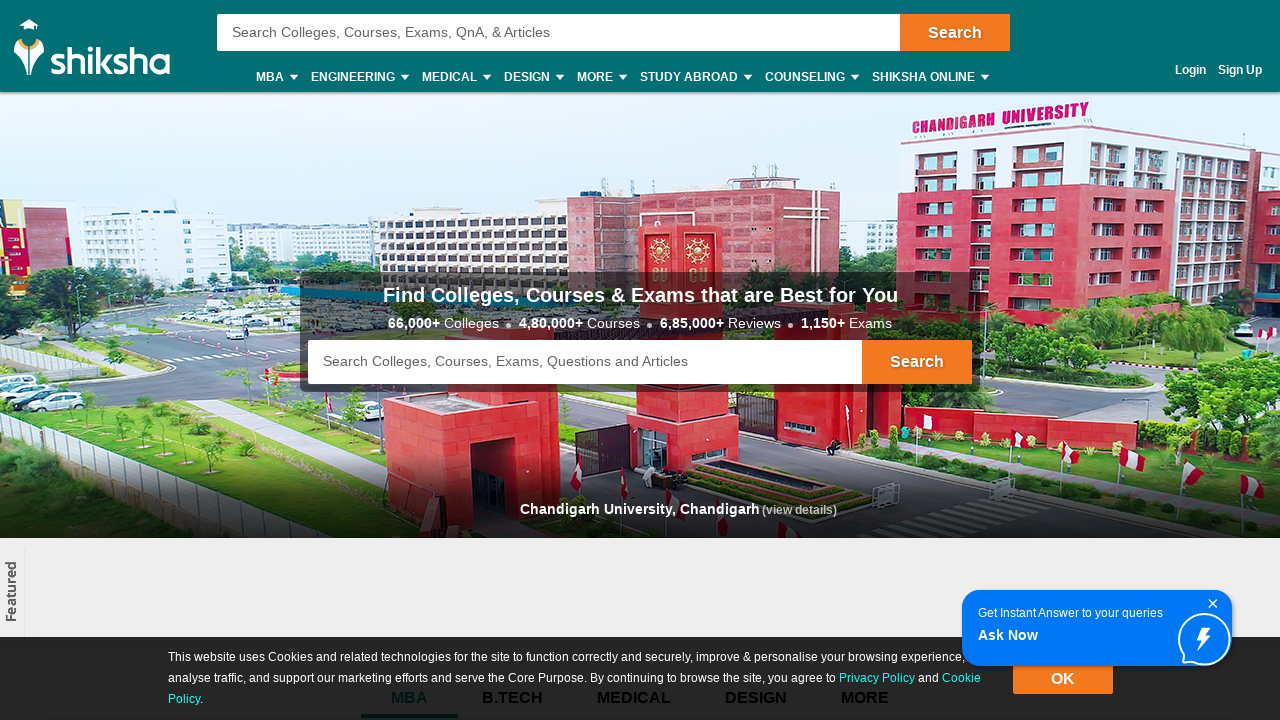